Tests dynamic loading functionality by clicking a start button and waiting for content to load, then verifying the displayed text

Starting URL: https://the-internet.herokuapp.com/dynamic_loading/1

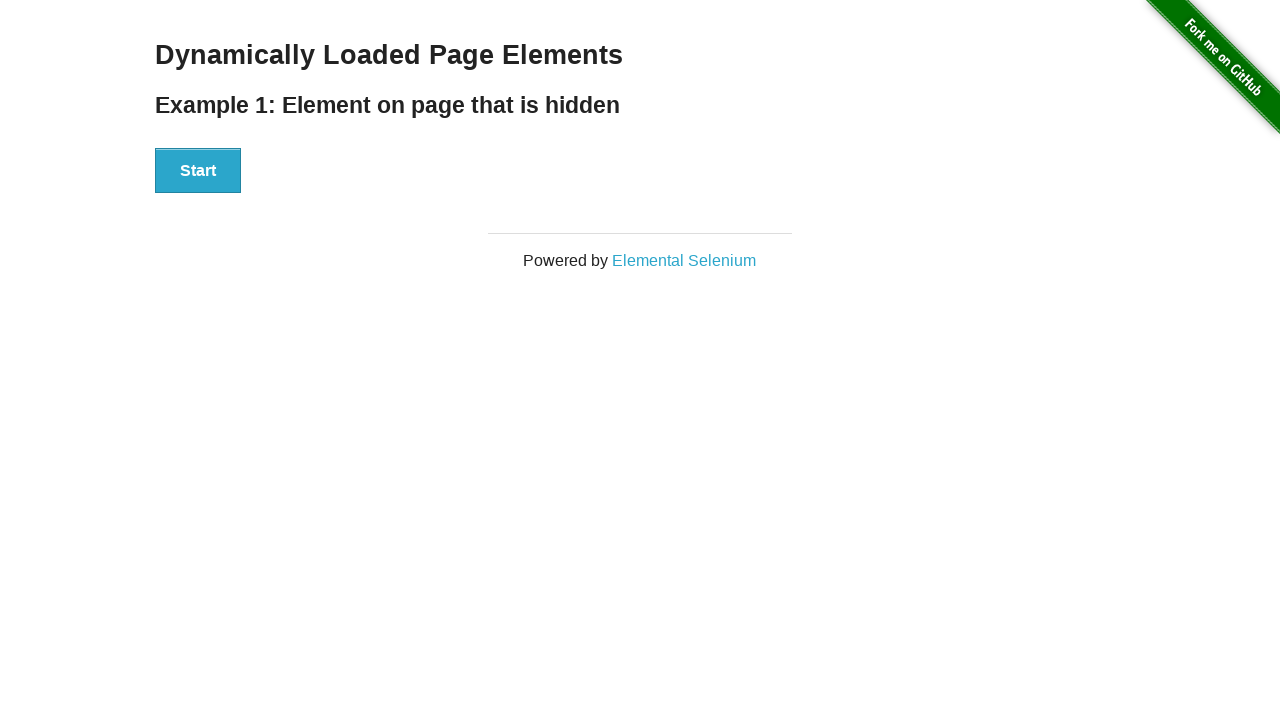

Clicked start button to begin dynamic loading at (198, 171) on #start > button
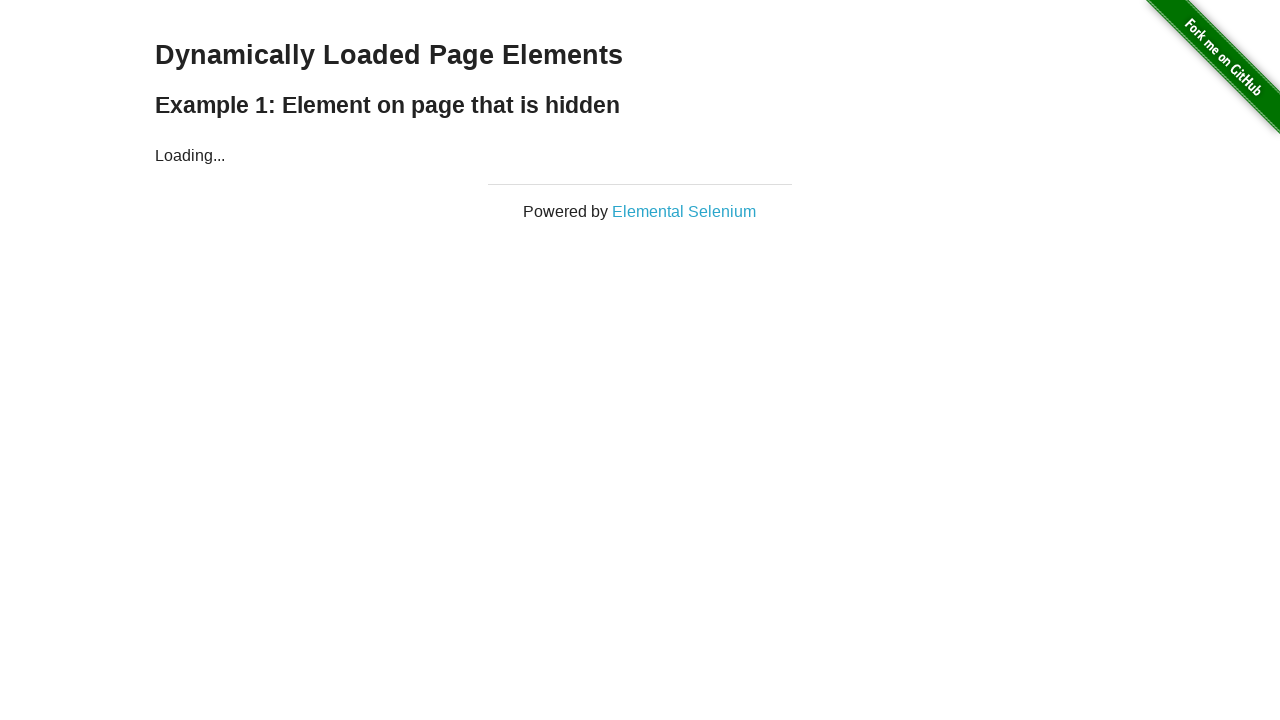

Waited for finish text to load
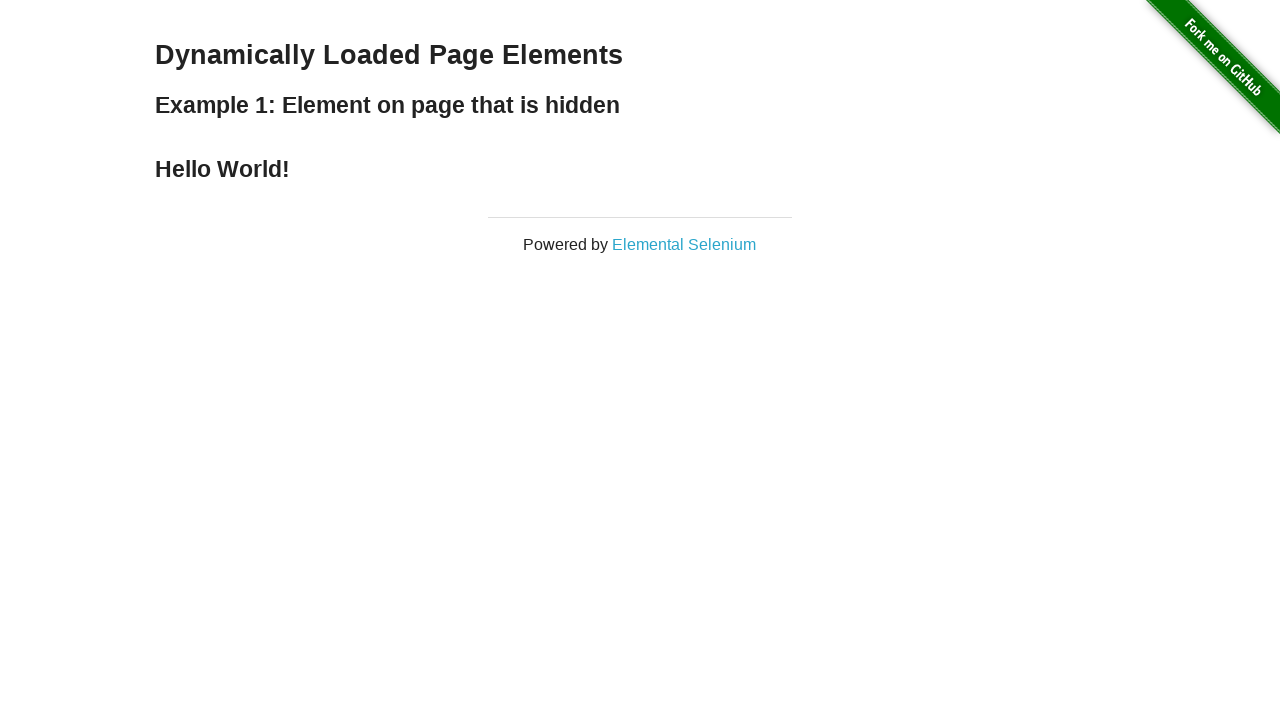

Retrieved finish text: 'Hello World!'
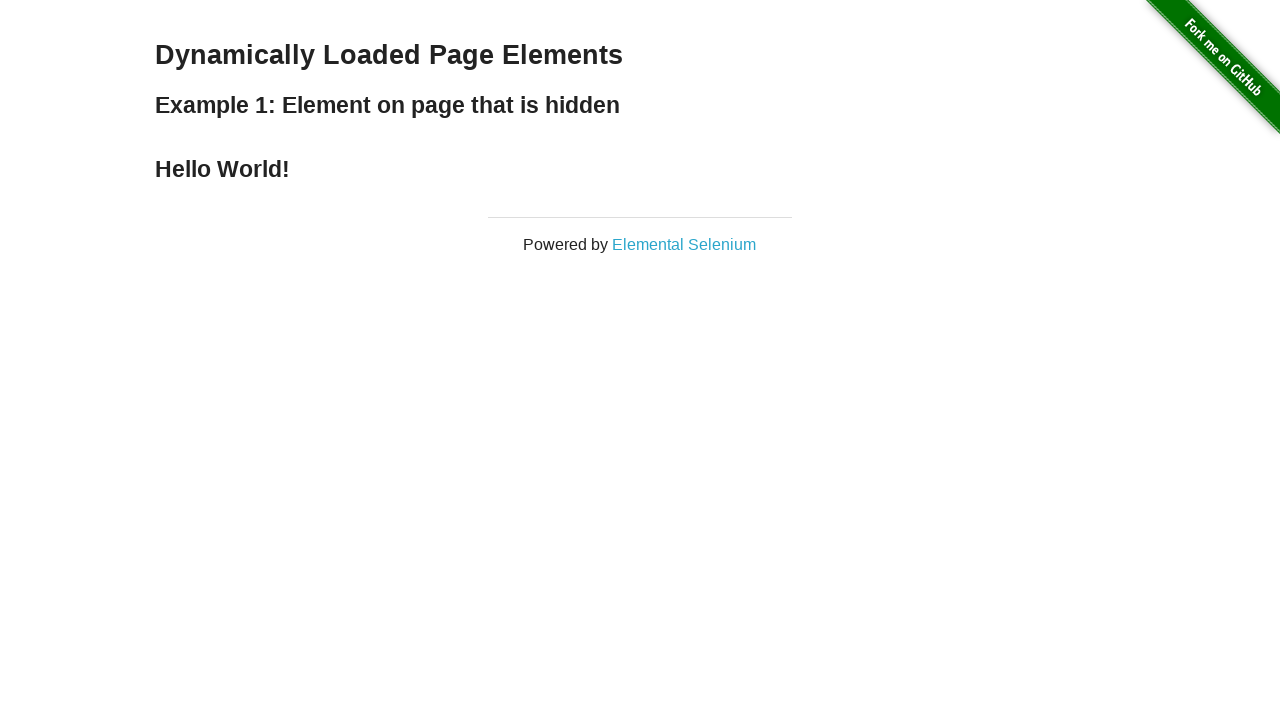

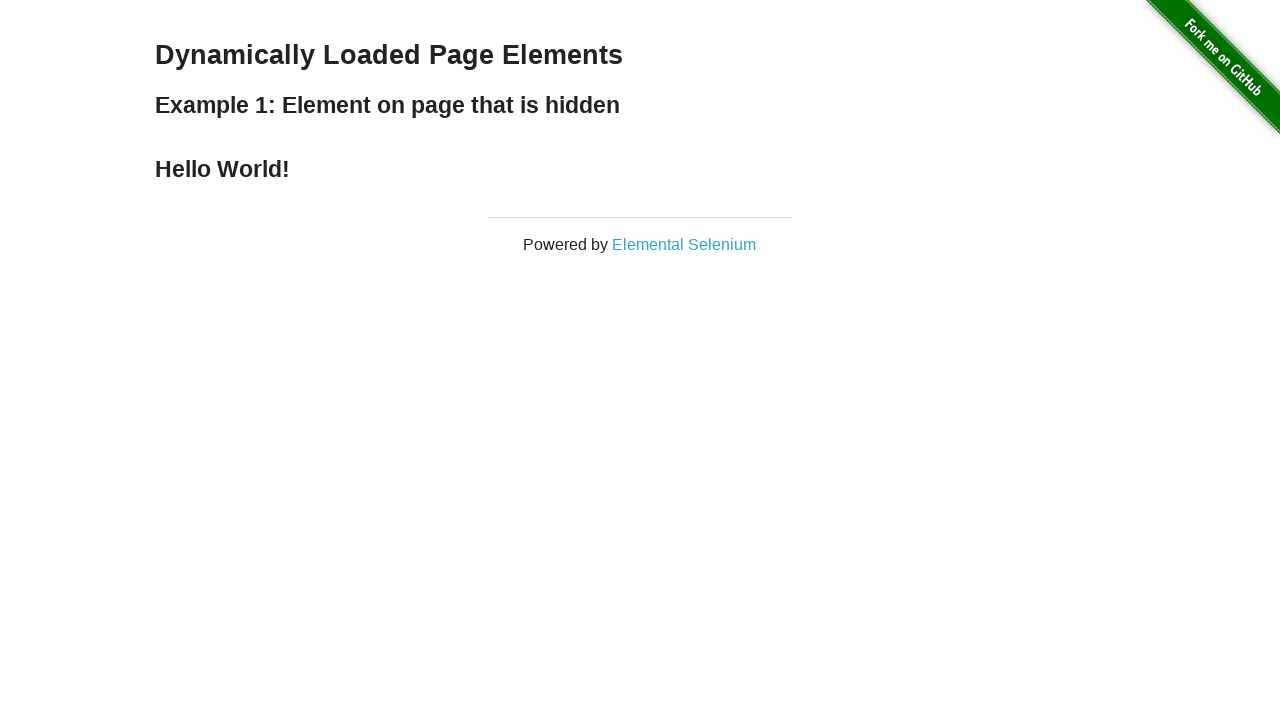